Tests autocomplete/autosuggestive dropdown functionality by typing a partial country name and selecting "India" from the suggestions that appear.

Starting URL: https://www.rahulshettyacademy.com/AutomationPractice/

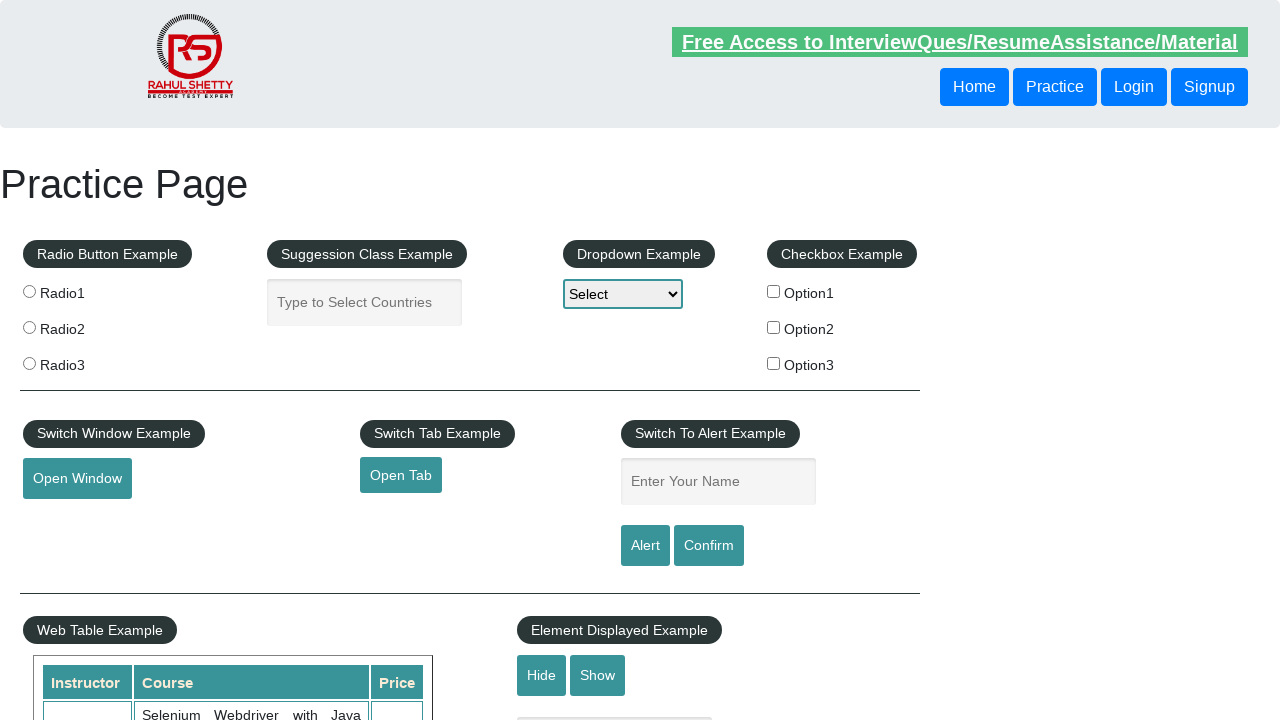

Filled autocomplete field with 'ind' to trigger suggestions on #autocomplete
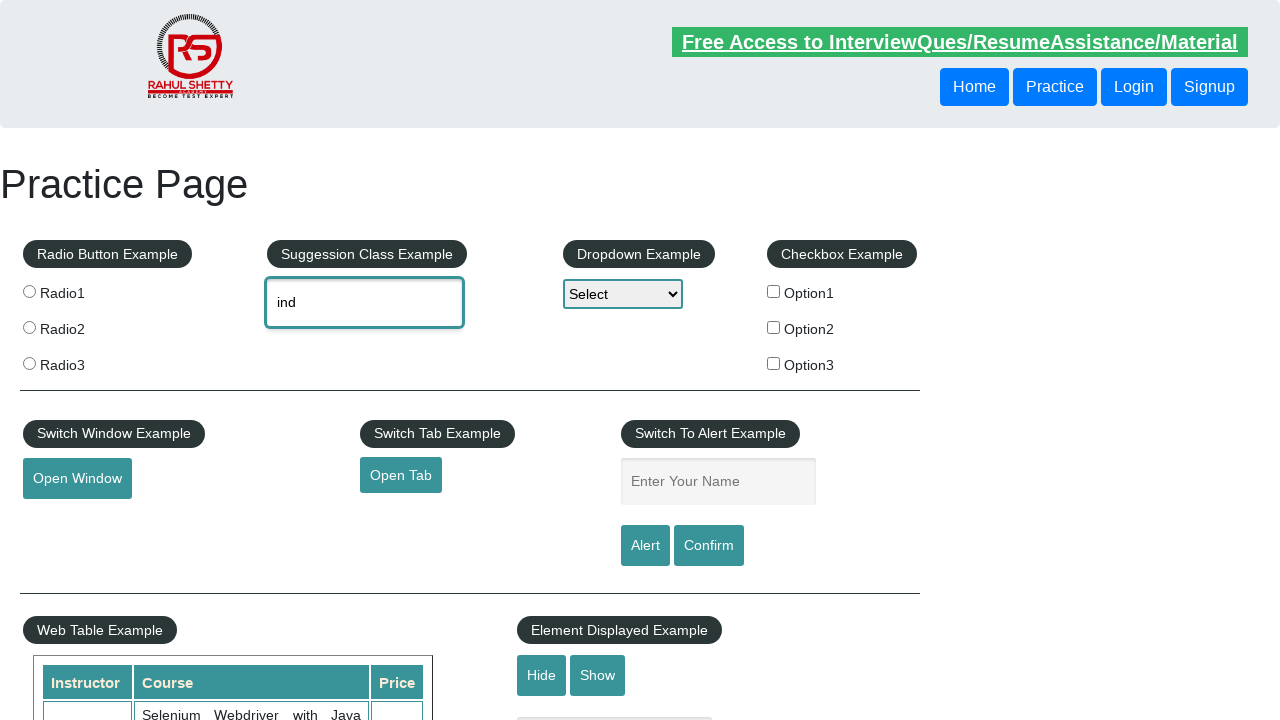

Autocomplete suggestions dropdown appeared
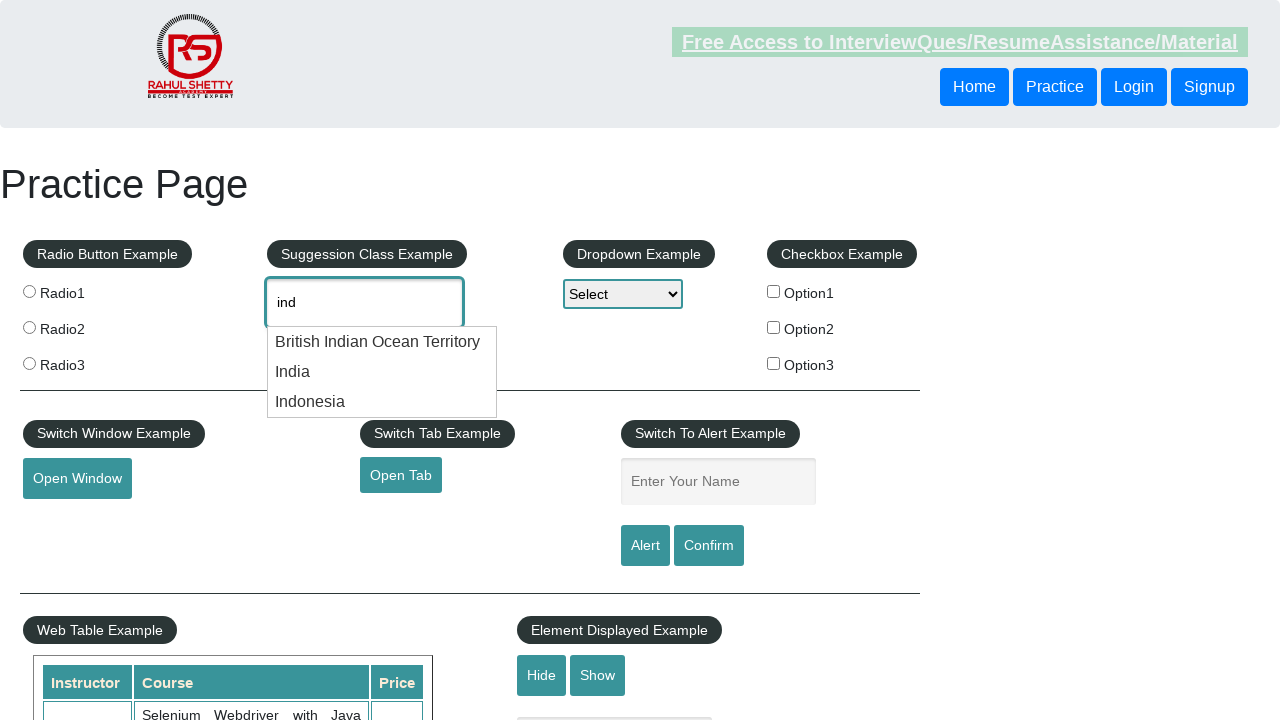

Located all autocomplete suggestion items
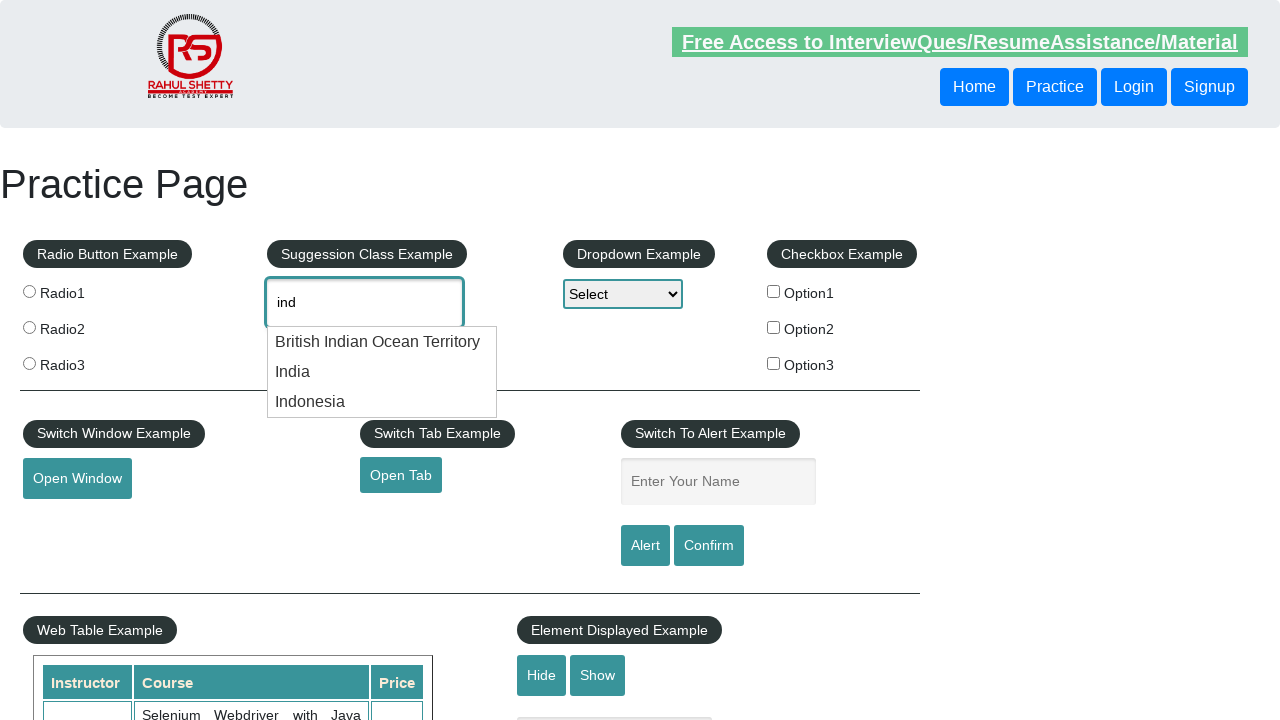

Found 3 autocomplete suggestions
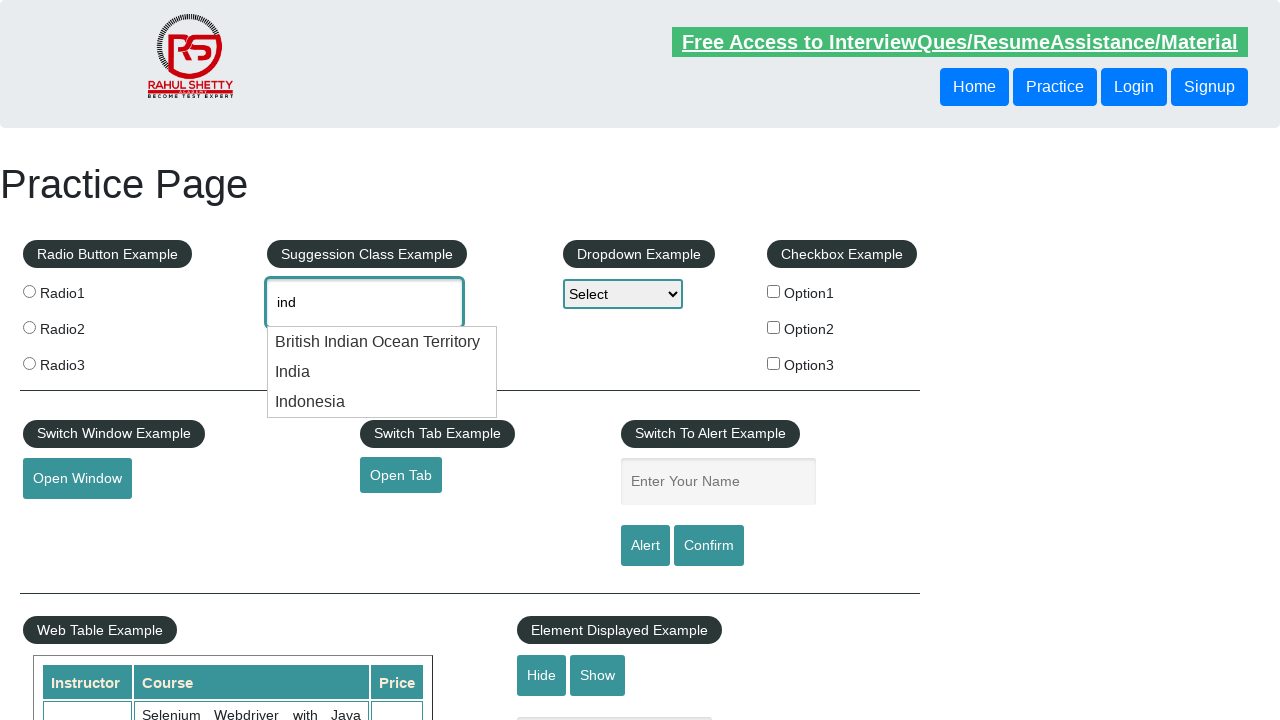

Clicked on 'India' from the autocomplete suggestions at (382, 372) on li.ui-menu-item div >> nth=1
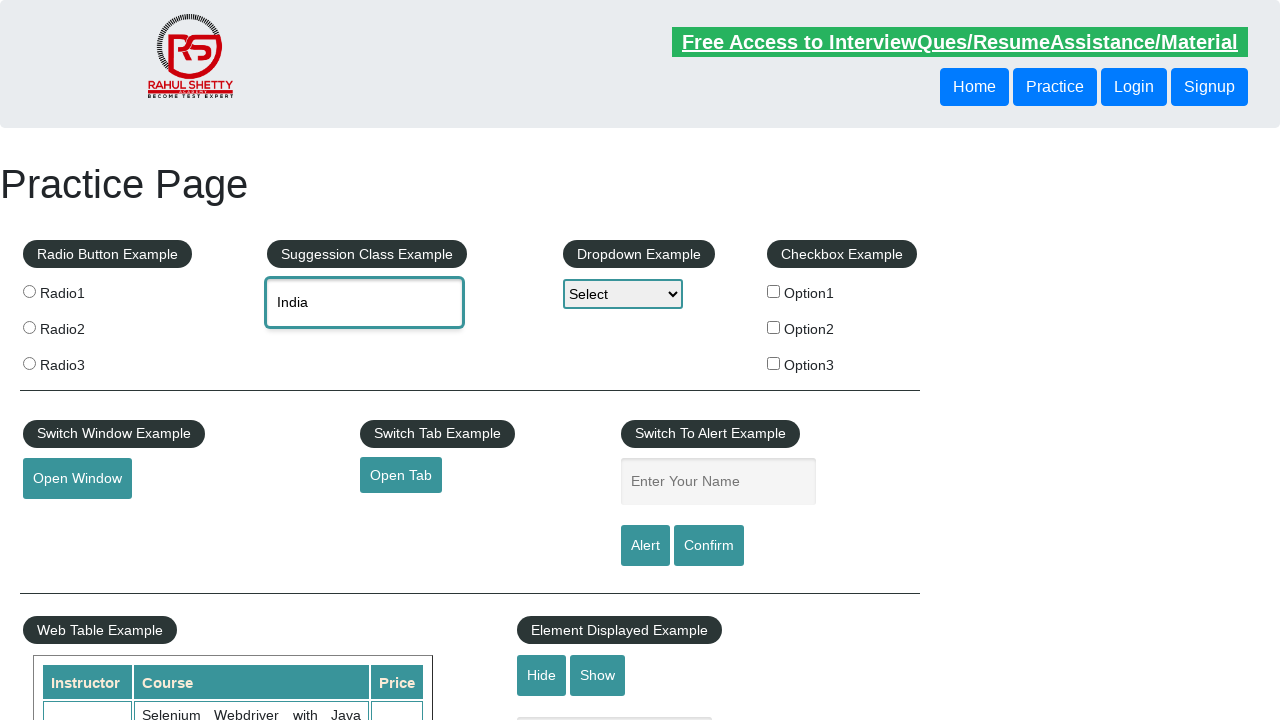

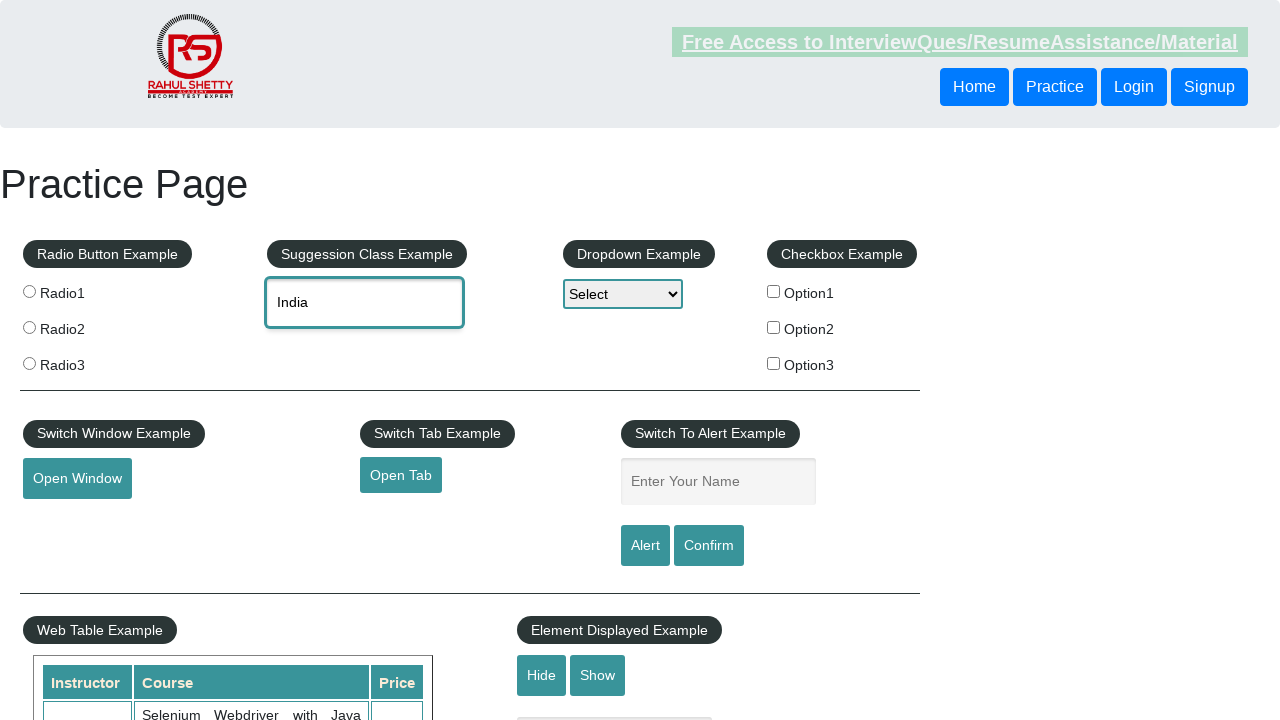